Tests right-click context menu functionality by performing a right-click action on a button element

Starting URL: http://only-testing-blog.blogspot.com/2014/09/selectable.html

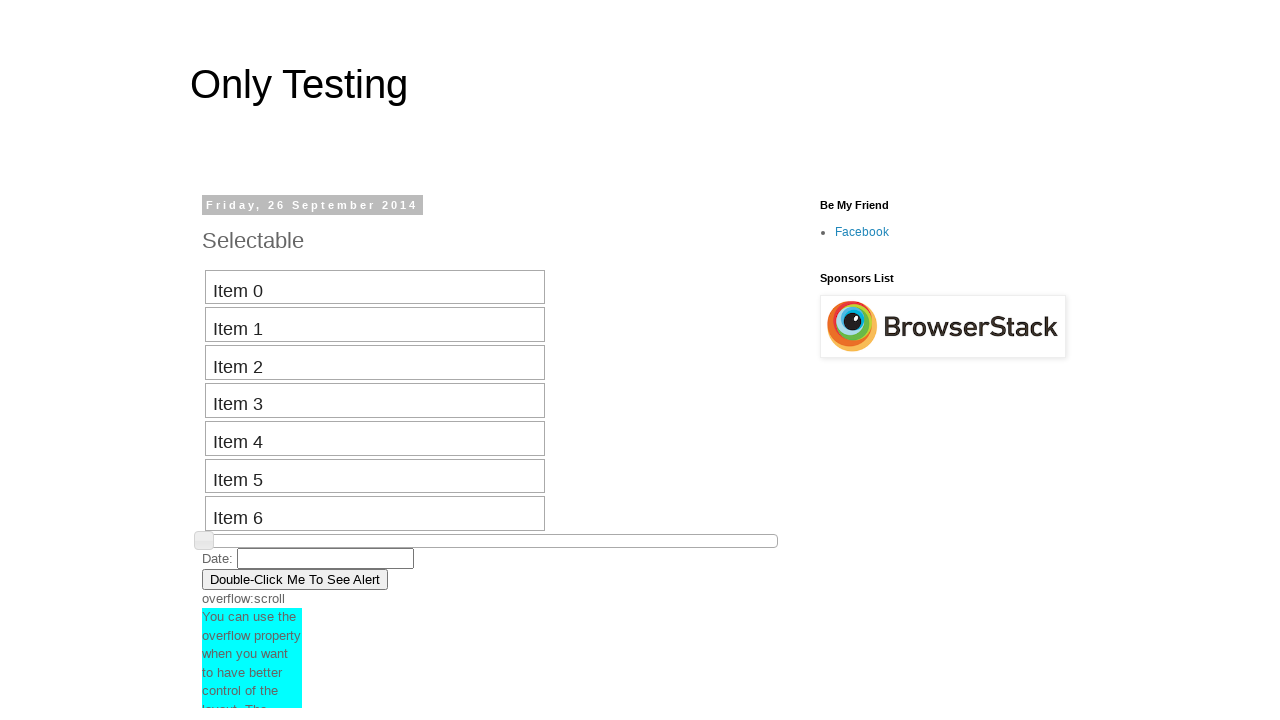

Located the Double-Click button element using XPath
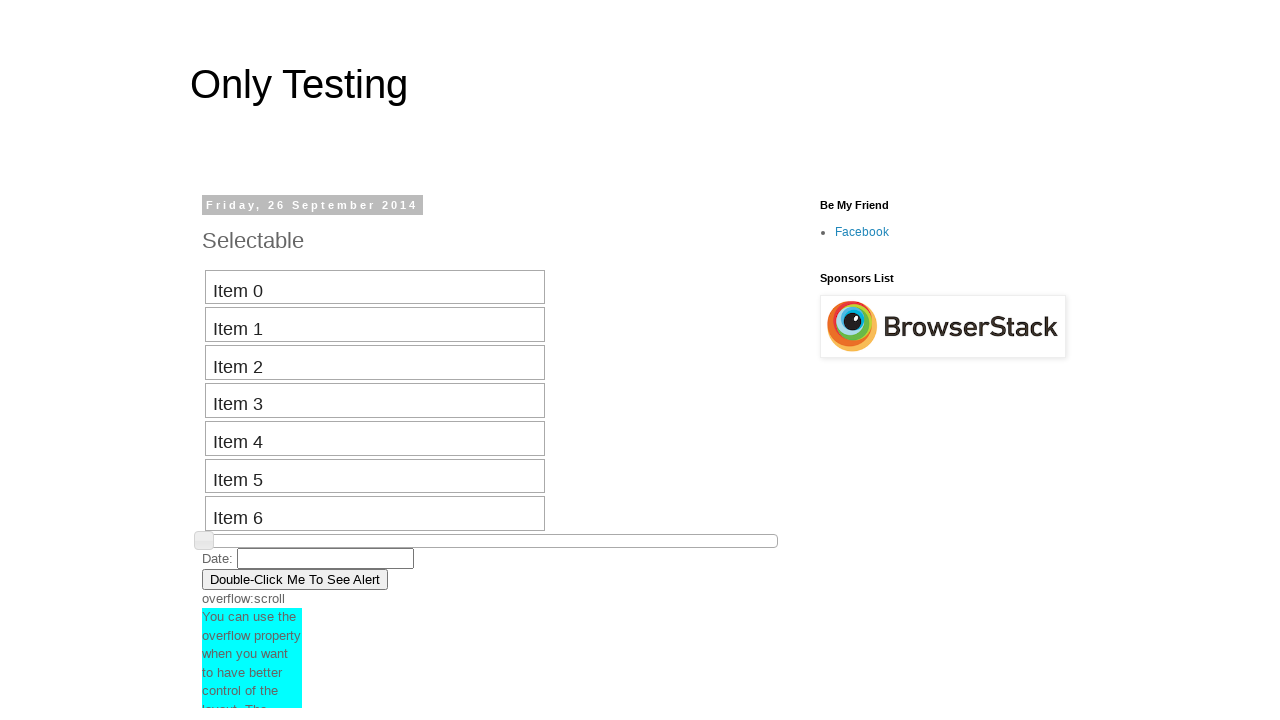

Performed right-click action on the Double-Click button at (295, 579) on xpath=//button[starts-with(text(),'Double-Click')]
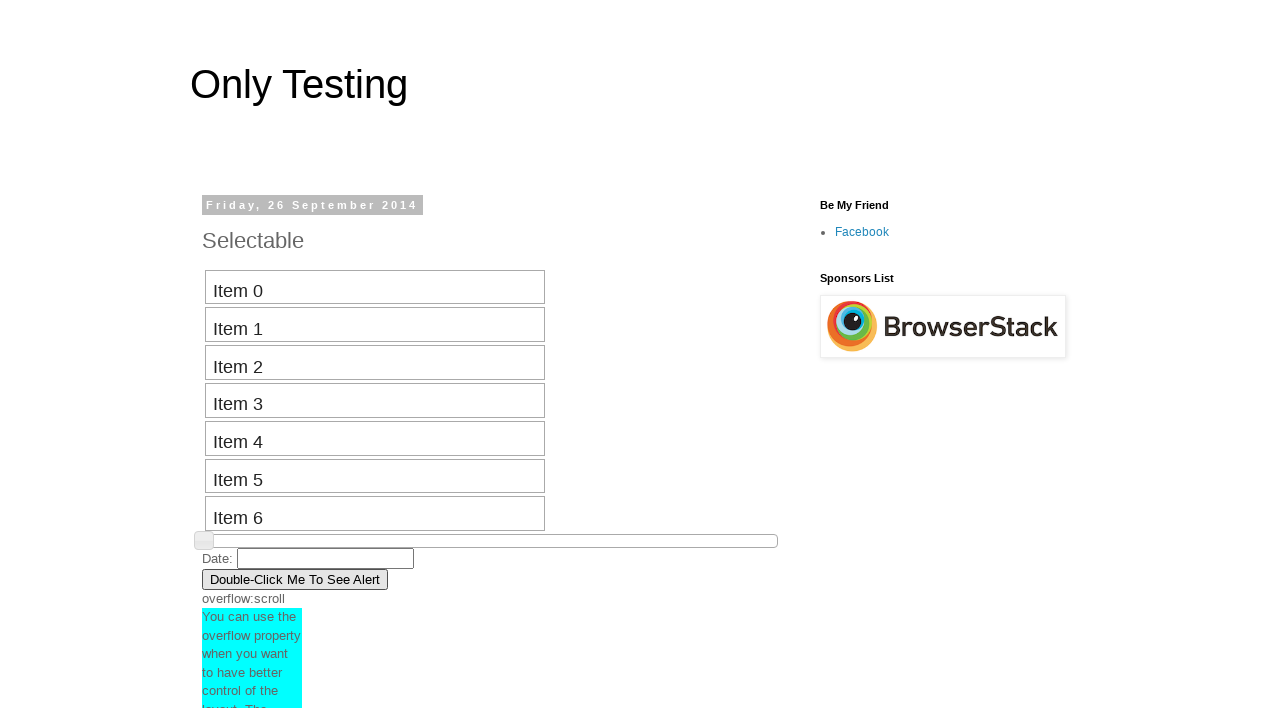

Waited 3 seconds to observe the context menu
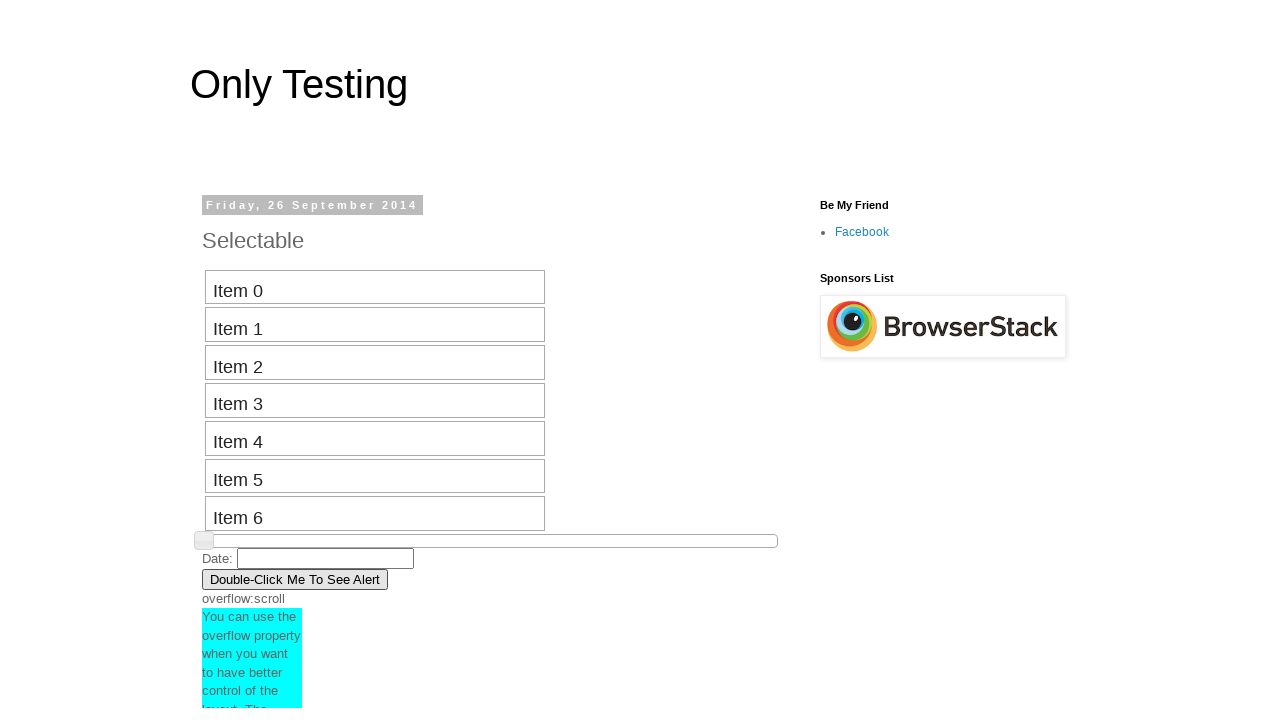

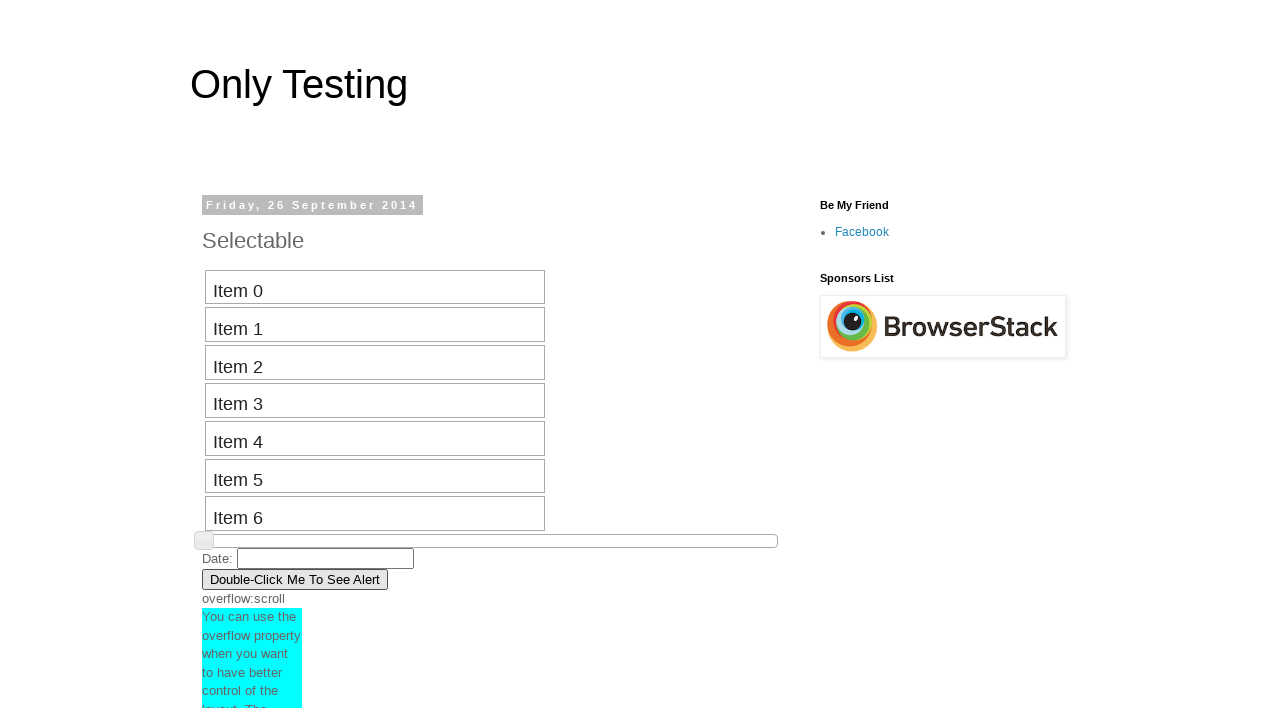